Tests various text input interactions on a form including typing, appending text, clearing fields, checking disabled state, and validating error messages

Starting URL: https://www.leafground.com/input.xhtml

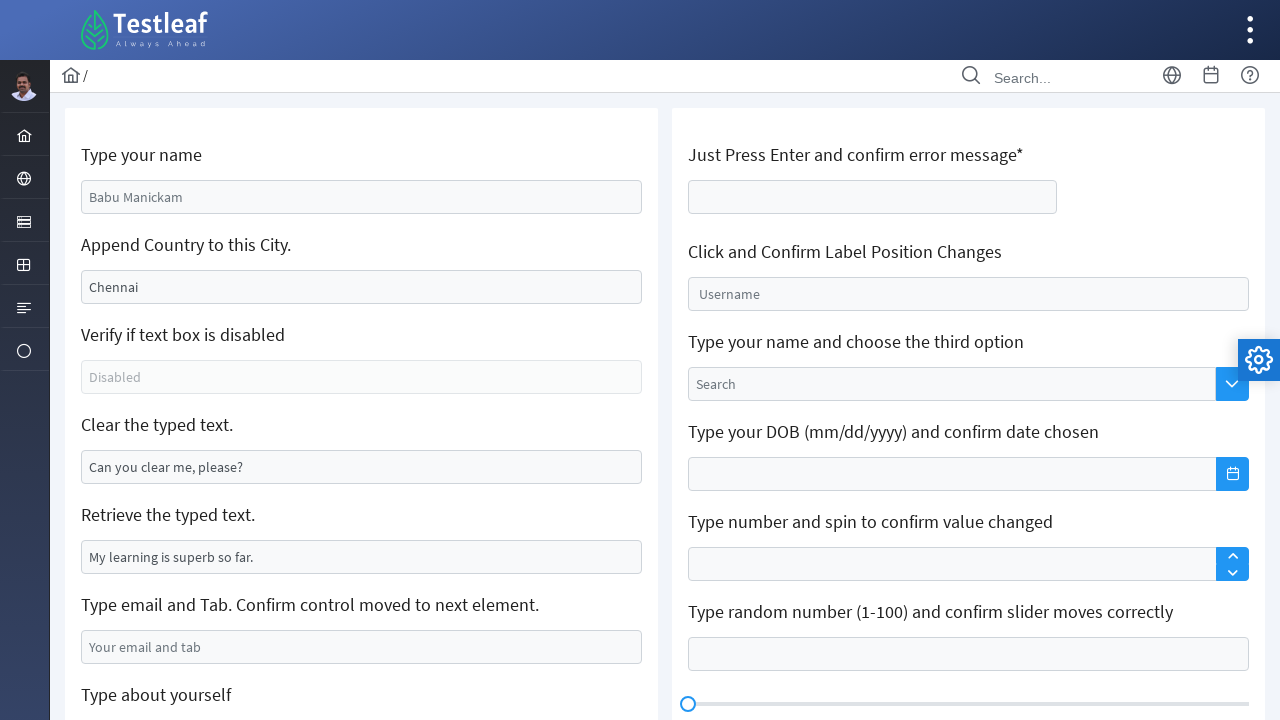

Filled name field with 'Test1' on input[name='j_idt88:name']
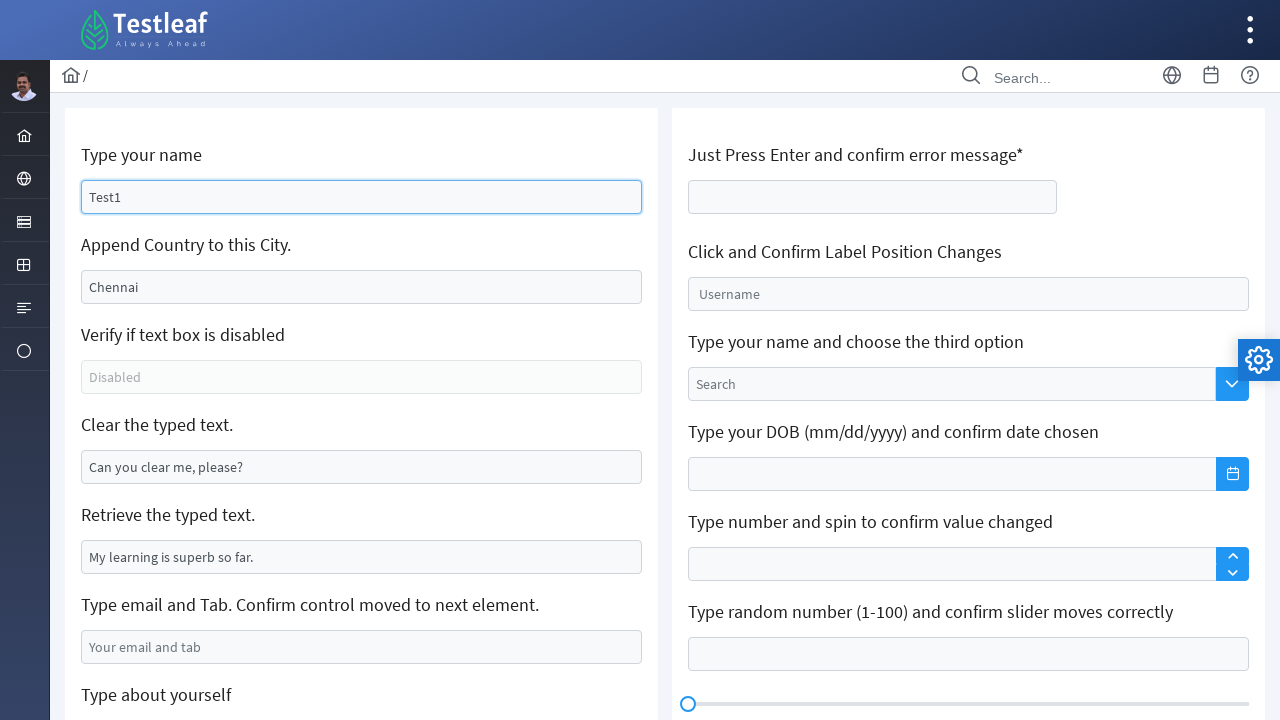

Filled city field with 'India' on input[name='j_idt88:j_idt91']
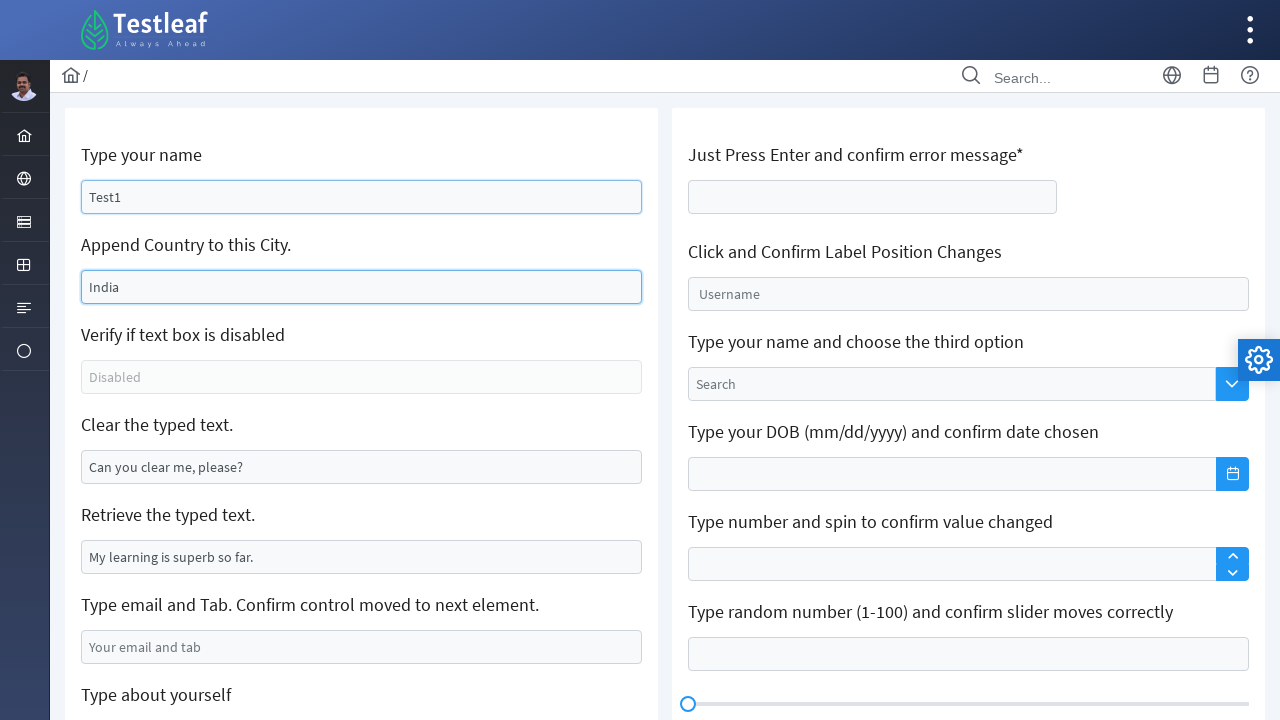

Cleared text from input field on input[name='j_idt88:j_idt95']
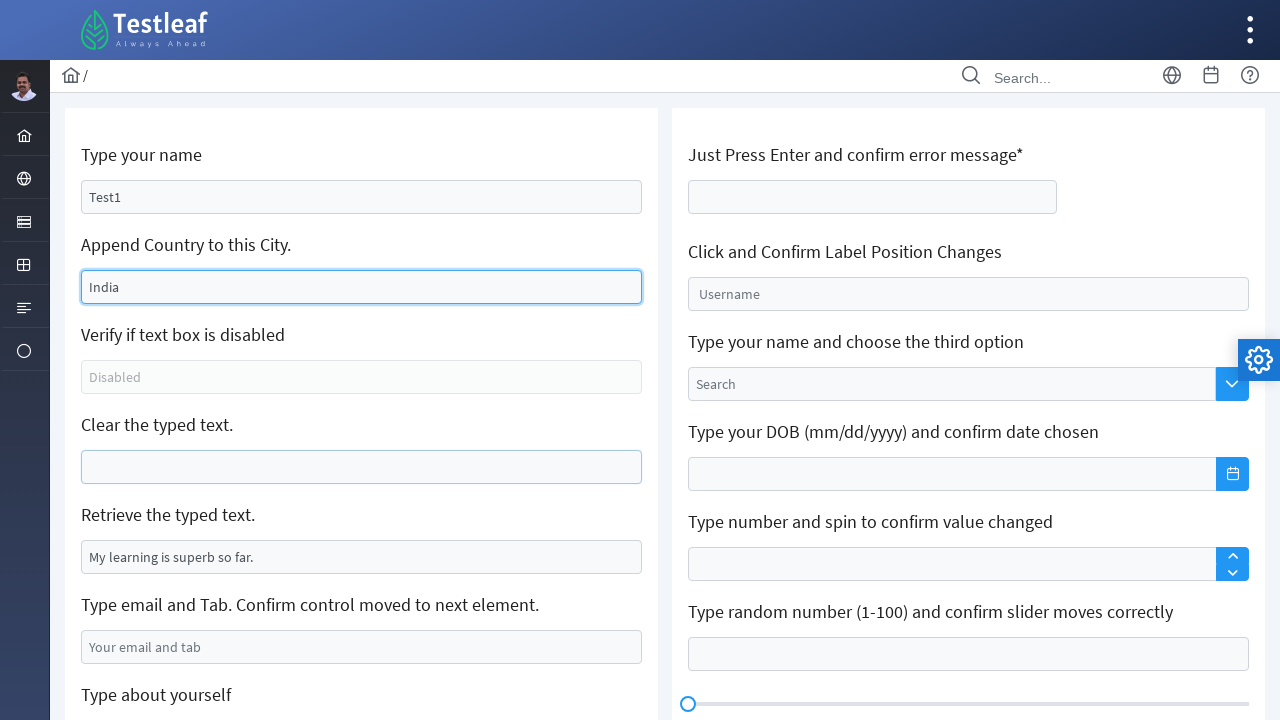

Filled email field with 'testuser@example.com' on input[name='j_idt88:j_idt99']
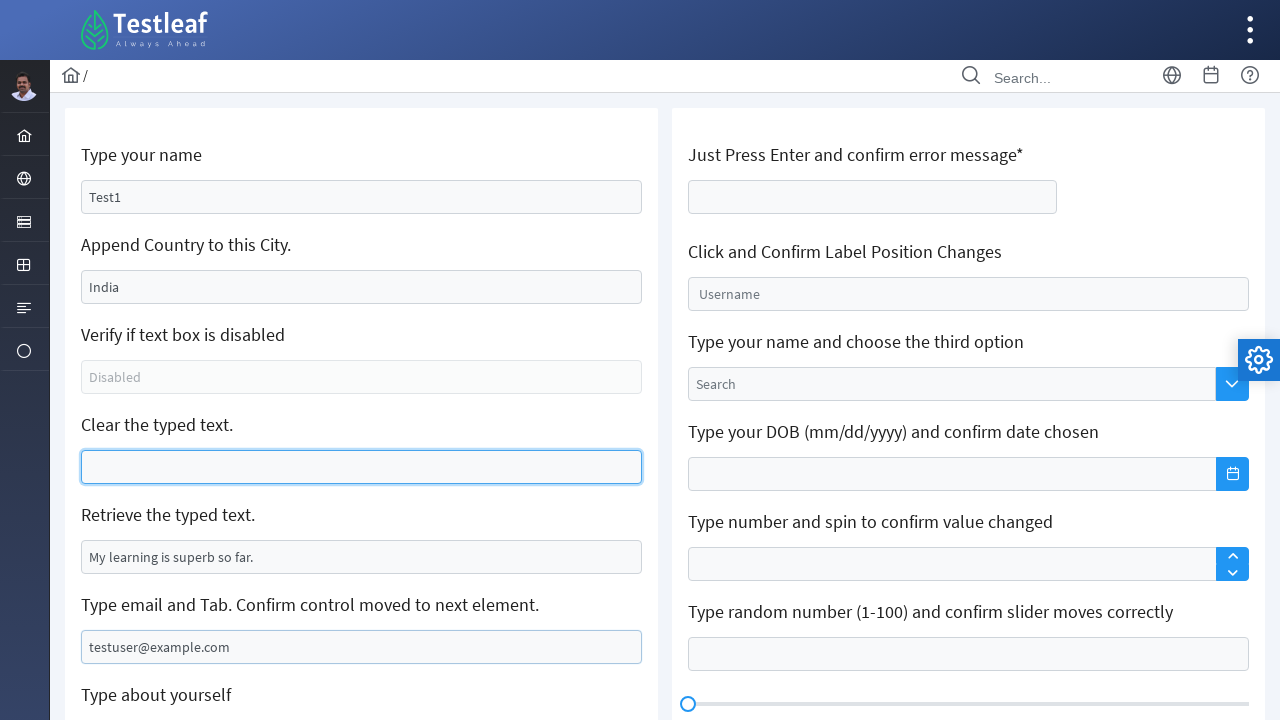

Filled textarea with 'I am cool' on textarea[name='j_idt88:j_idt101']
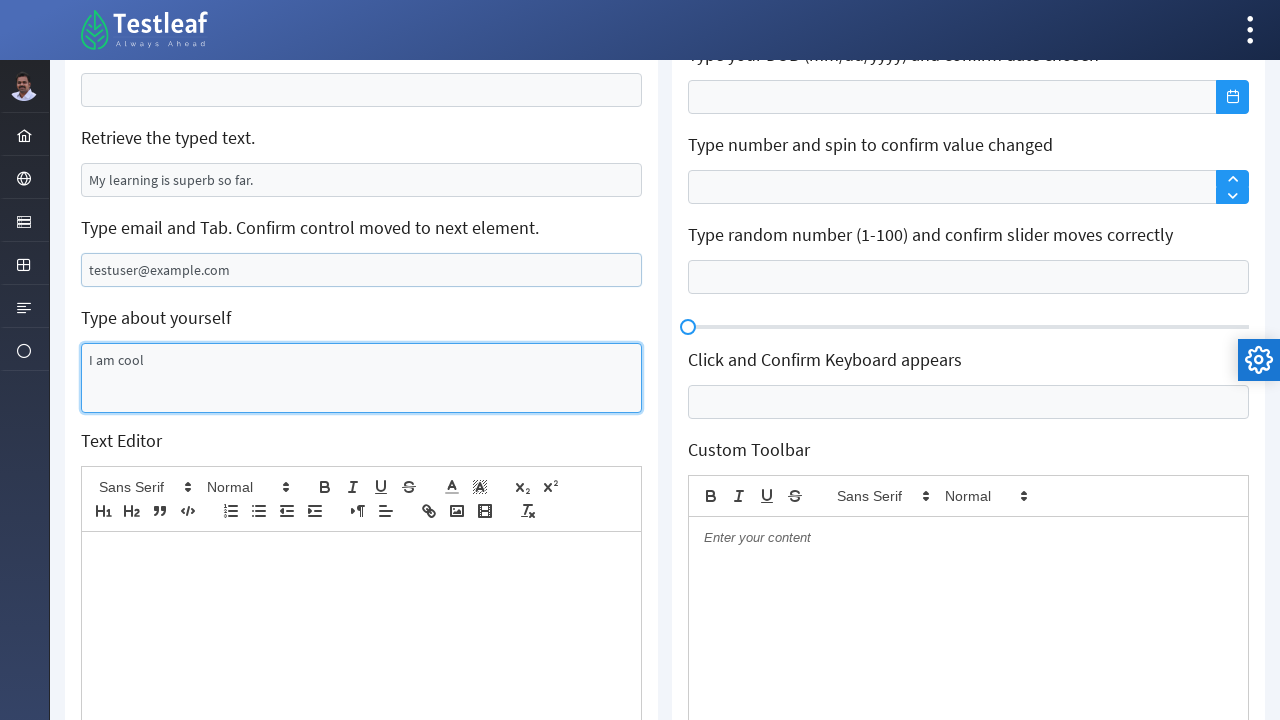

Filled rich text editor with 'This is Text editor' on div.ql-container.ql-snow div.ql-editor
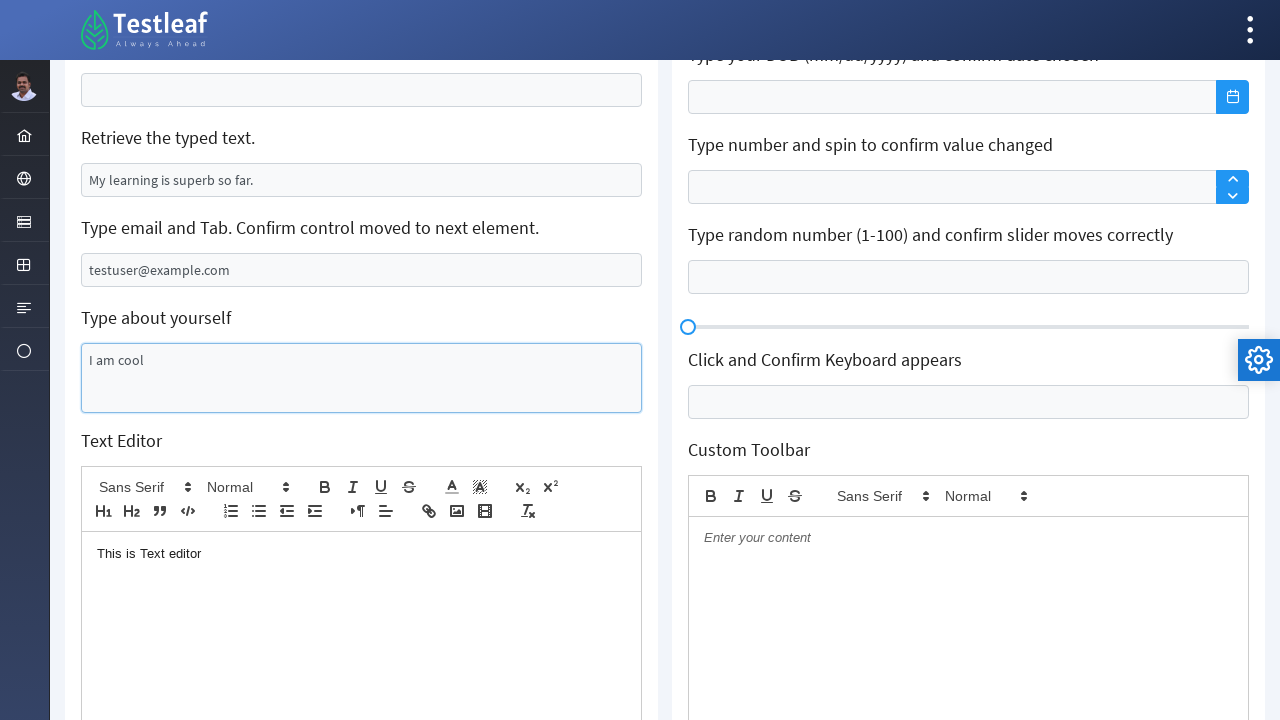

Pressed Enter in age field to trigger validation on input[name='j_idt106:thisform:age']
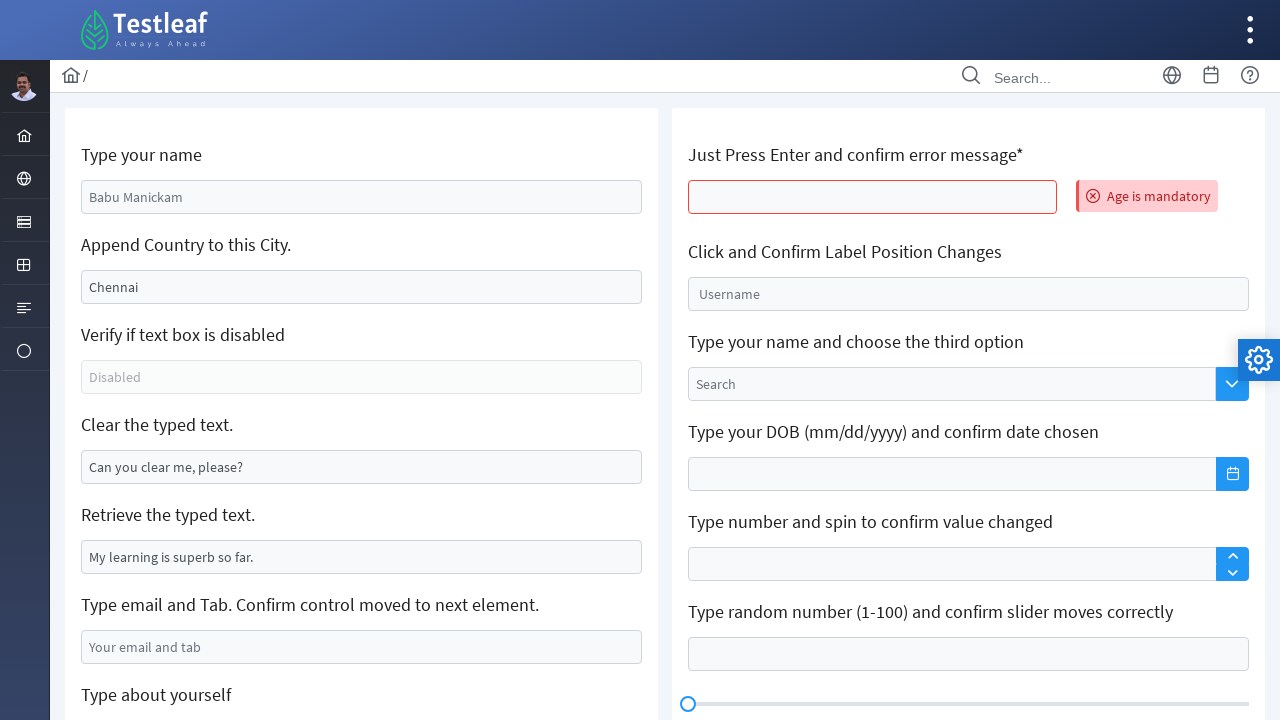

Error message 'Age is mandatory' appeared
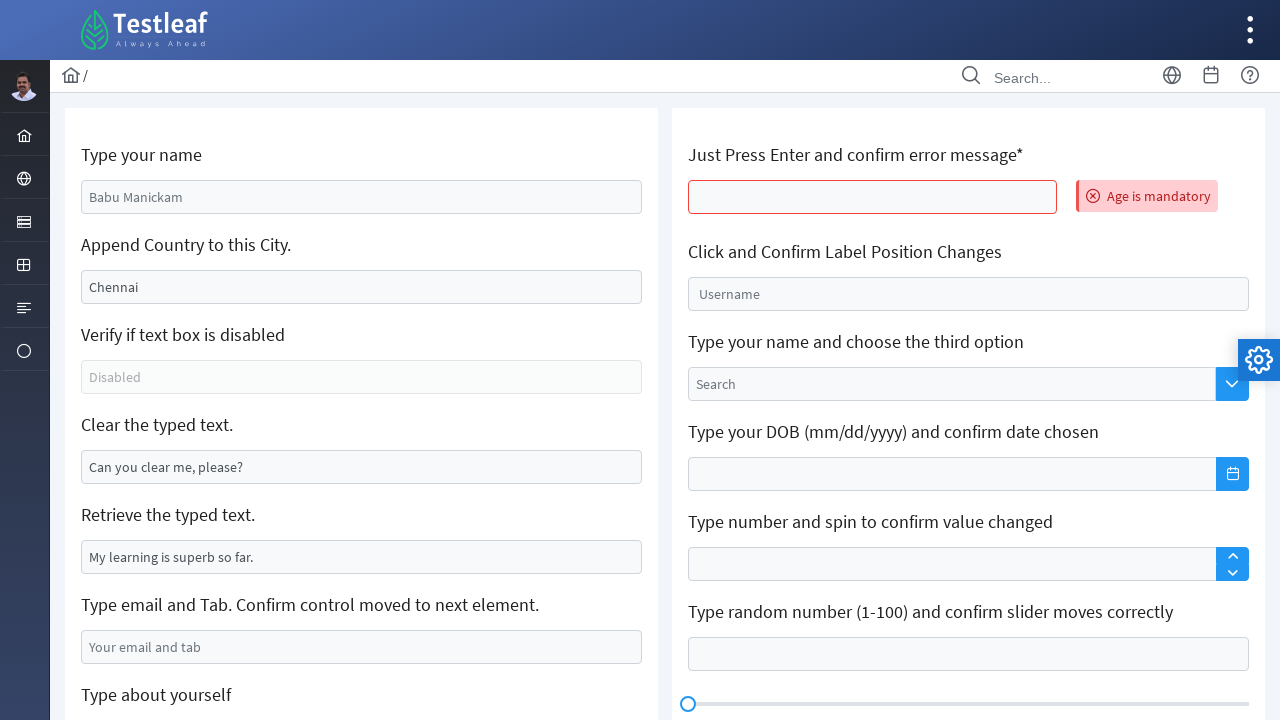

Clicked on float input field to trigger label position change at (968, 294) on input[name='j_idt106:float-input']
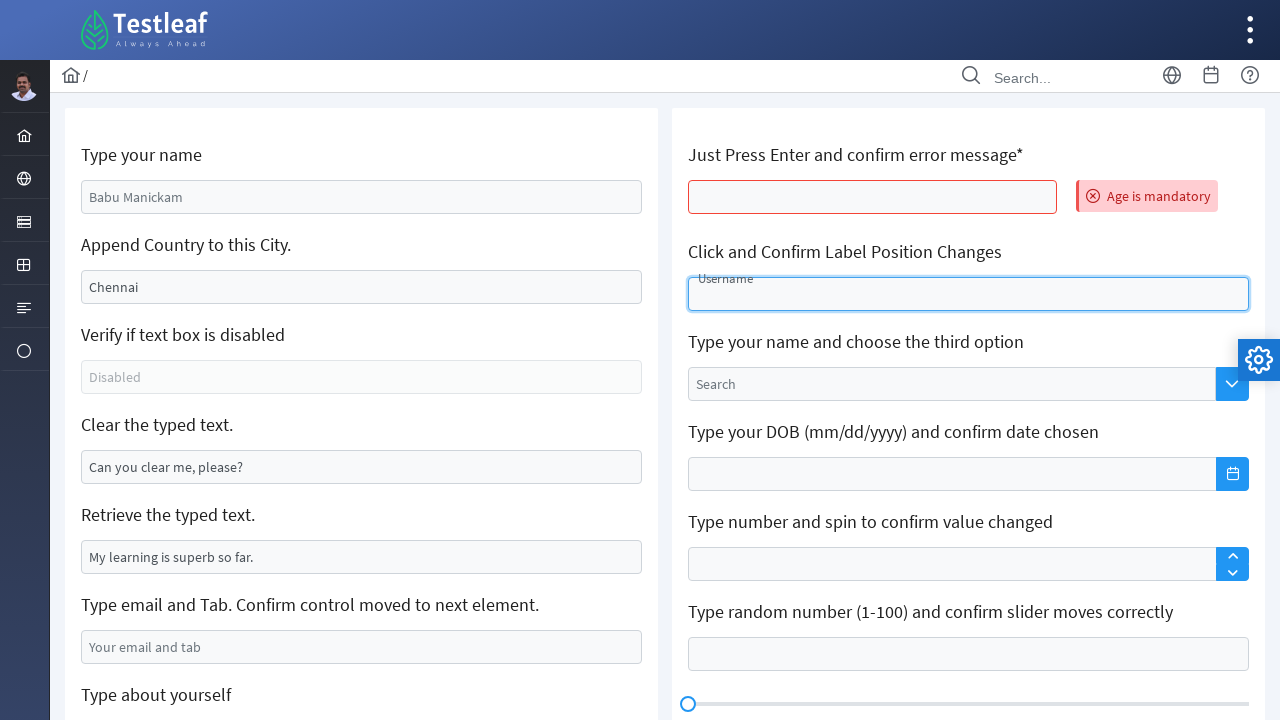

Clicked on keyboard input field to trigger virtual keyboard at (968, 361) on input[name='j_idt106:j_idt122']
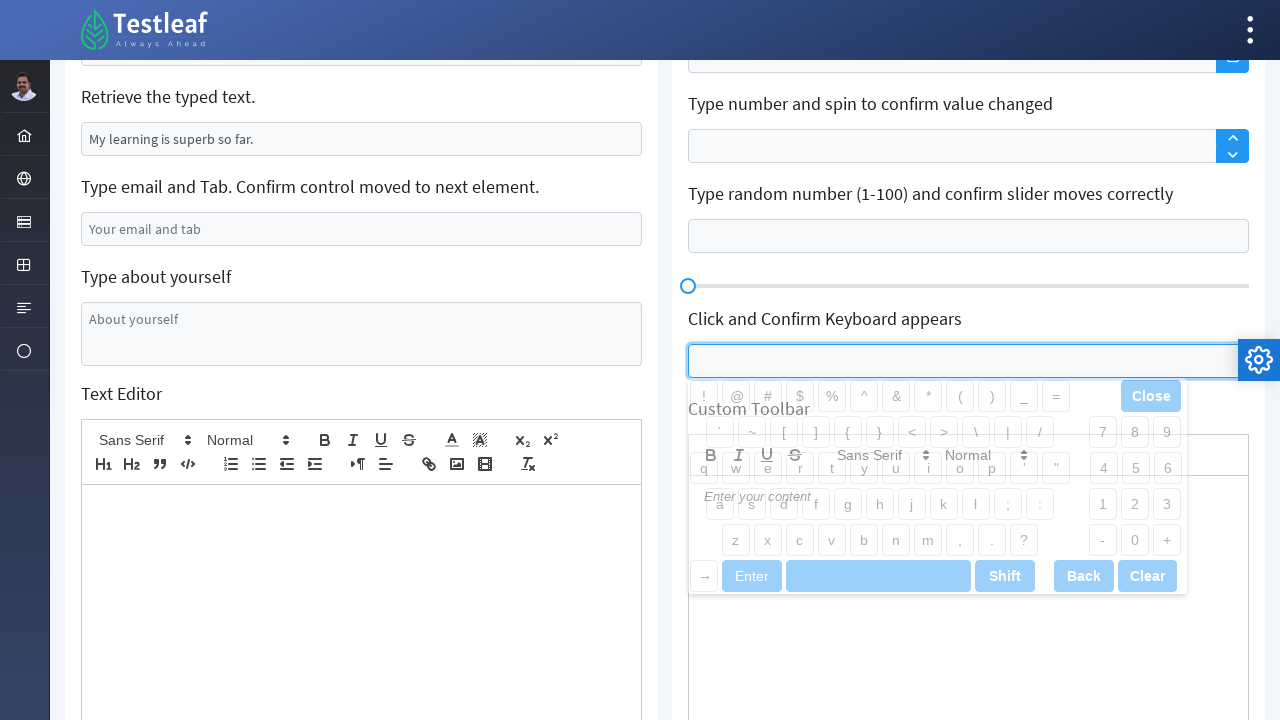

Virtual keyboard popup appeared
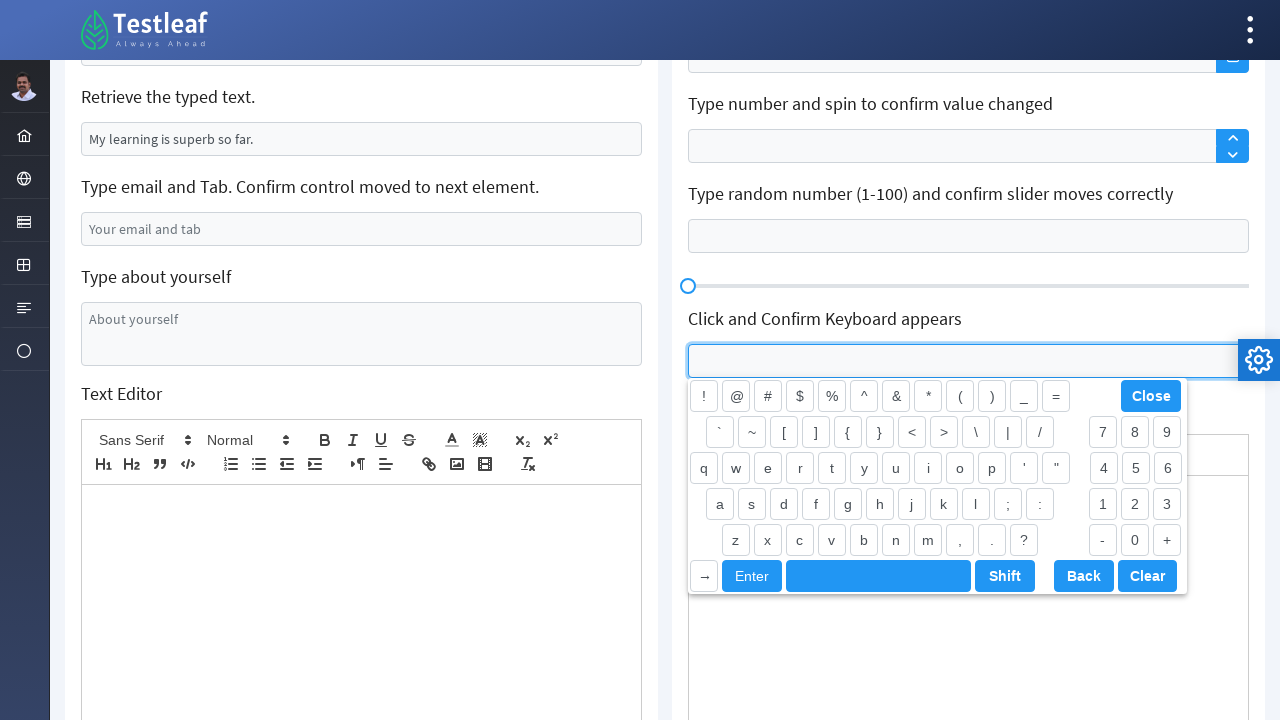

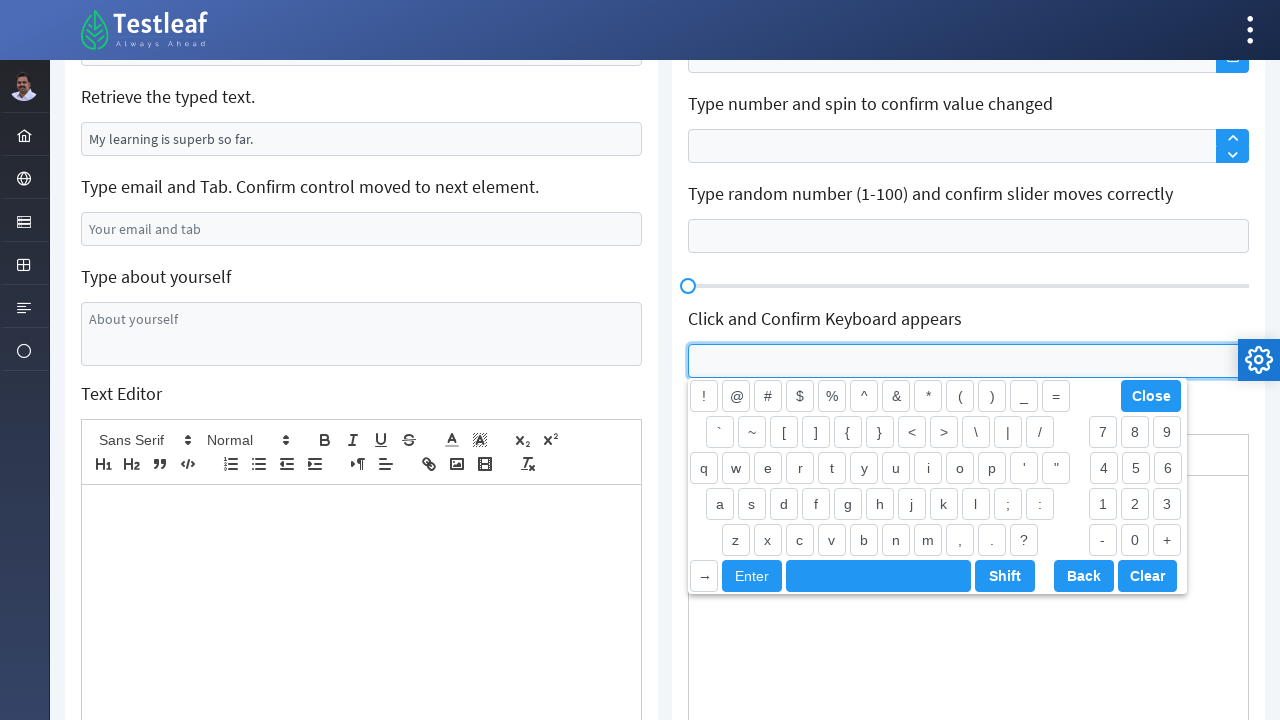